Tests frame handling by entering text in main page, switching to an iframe to select from dropdown, then returning to main page to update text

Starting URL: https://www.hyrtutorials.com/p/frames-practice.html

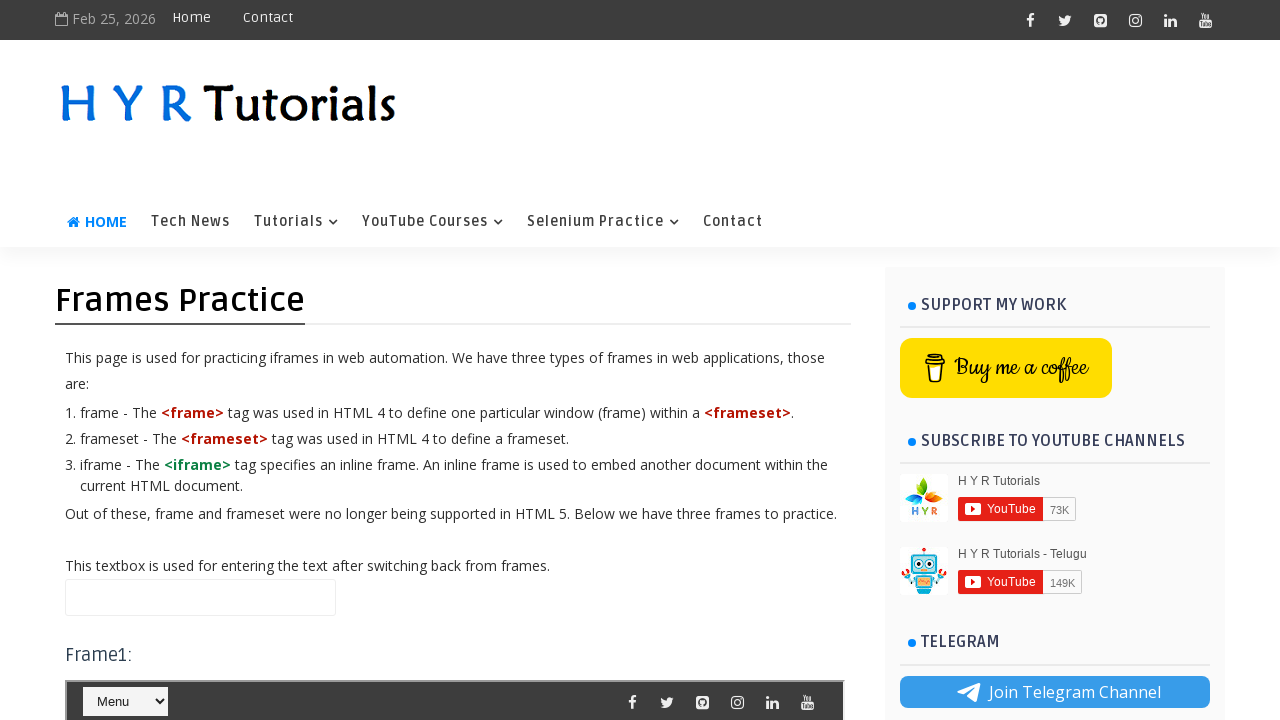

Filled main page input field with 'main' on #name
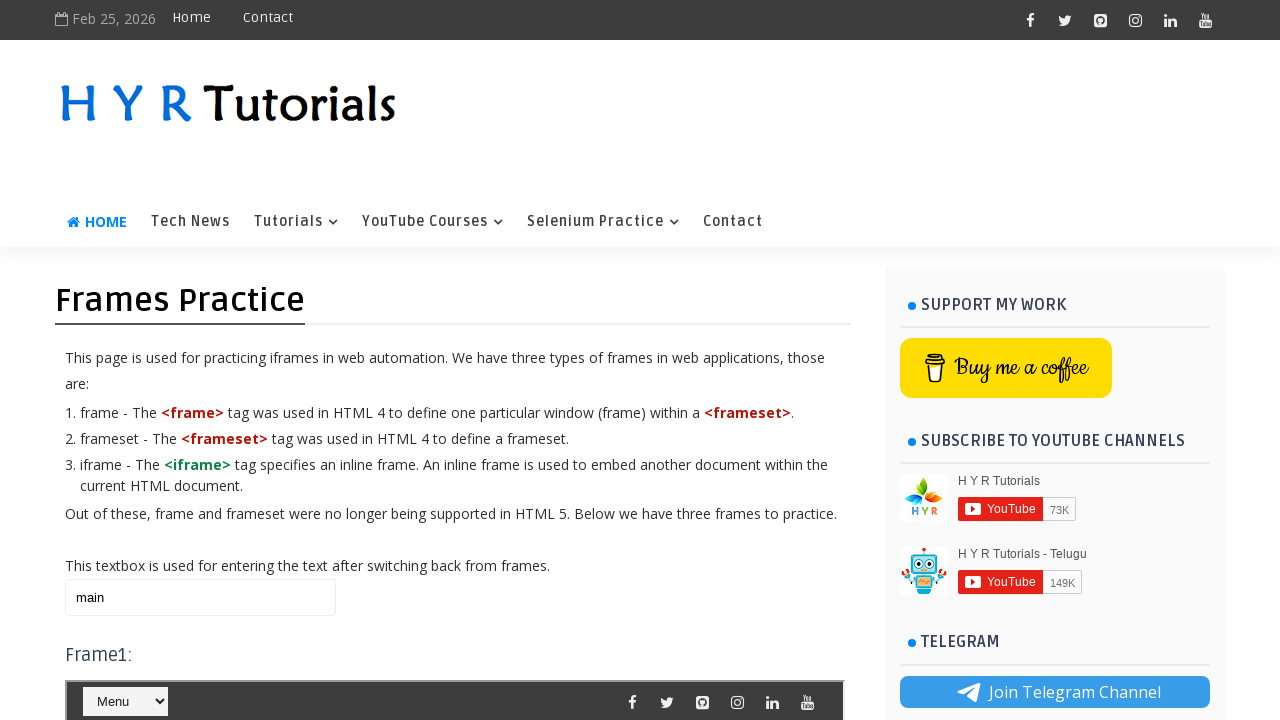

Switched to iframe 'frm1'
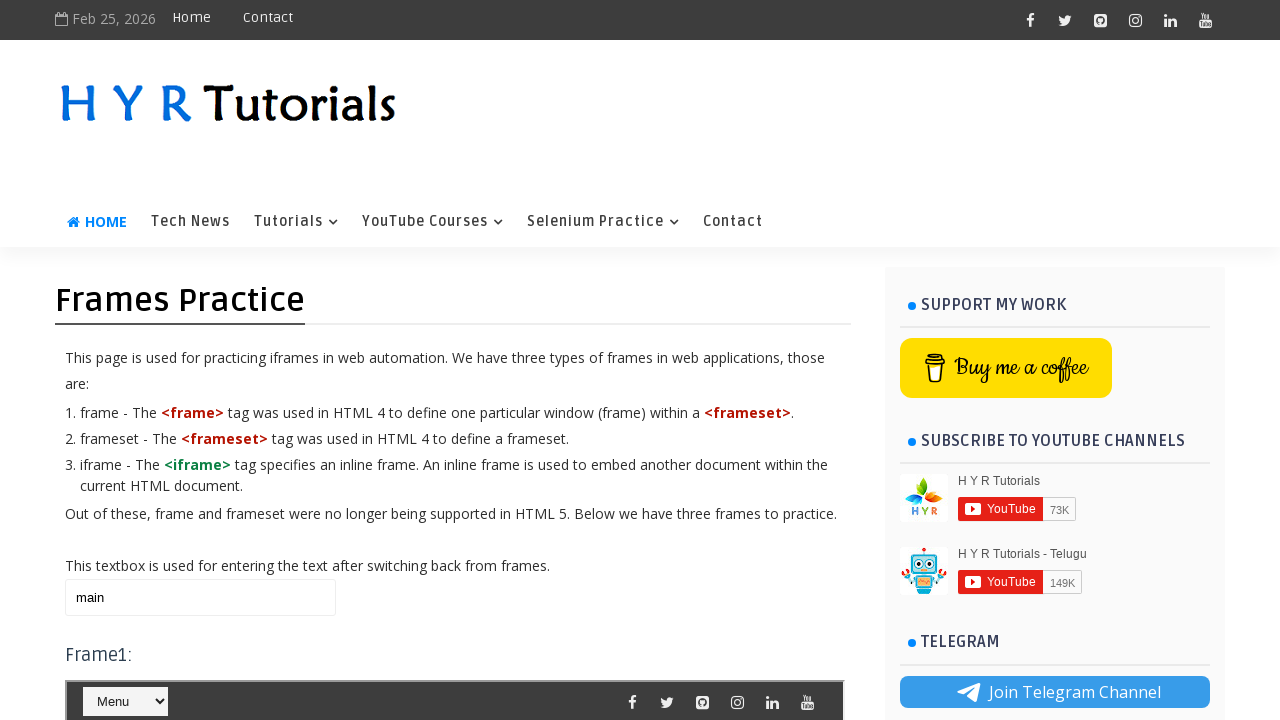

Selected 'Java' from dropdown menu in iframe
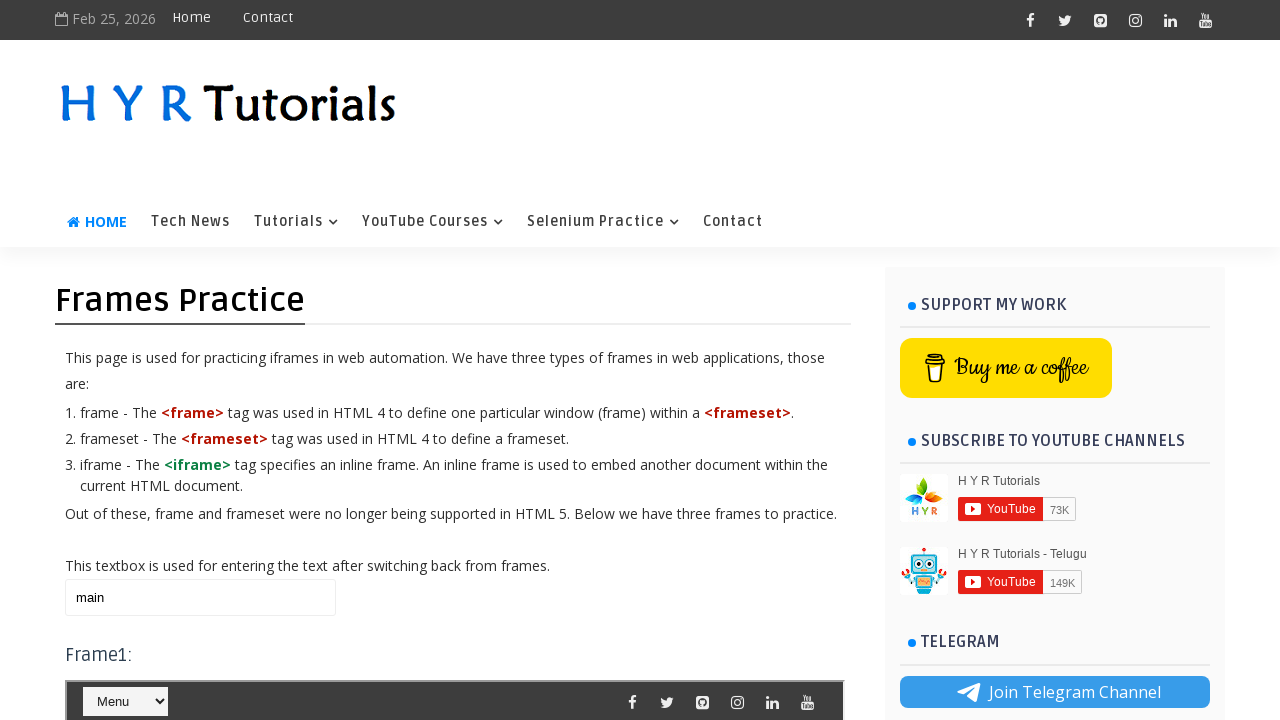

Updated main page input field with 'returned to main webpage' on #name
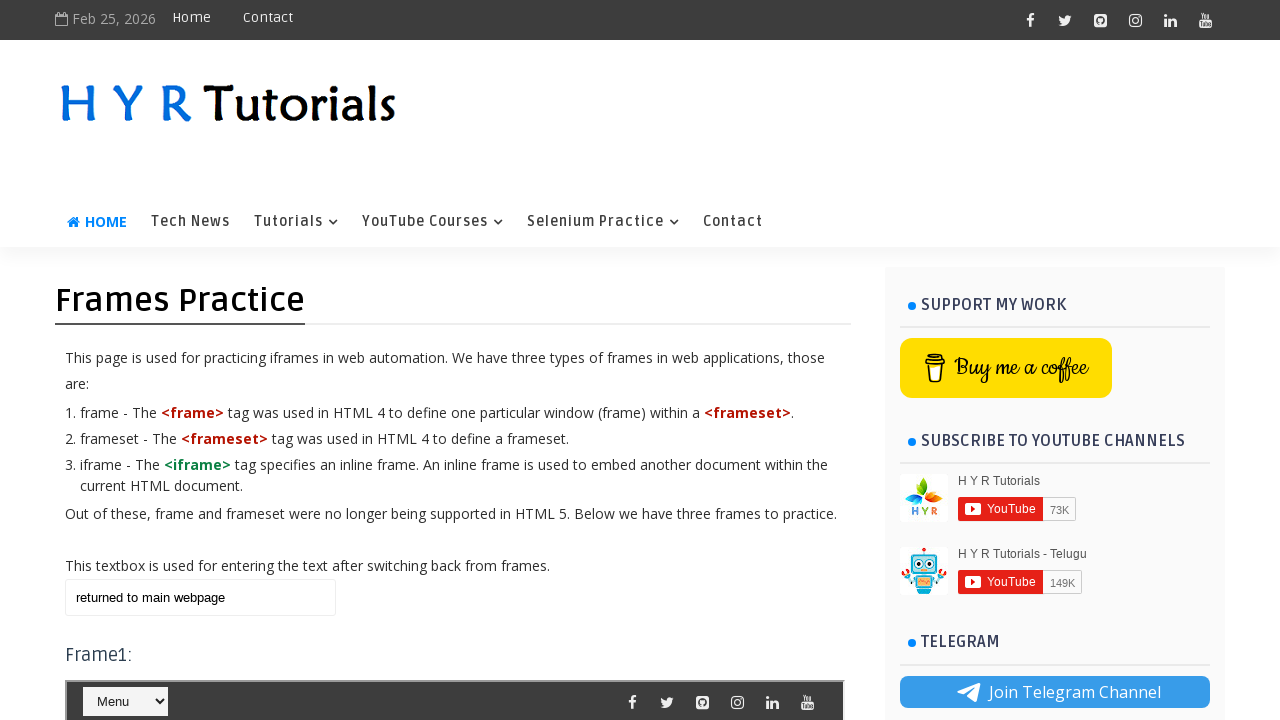

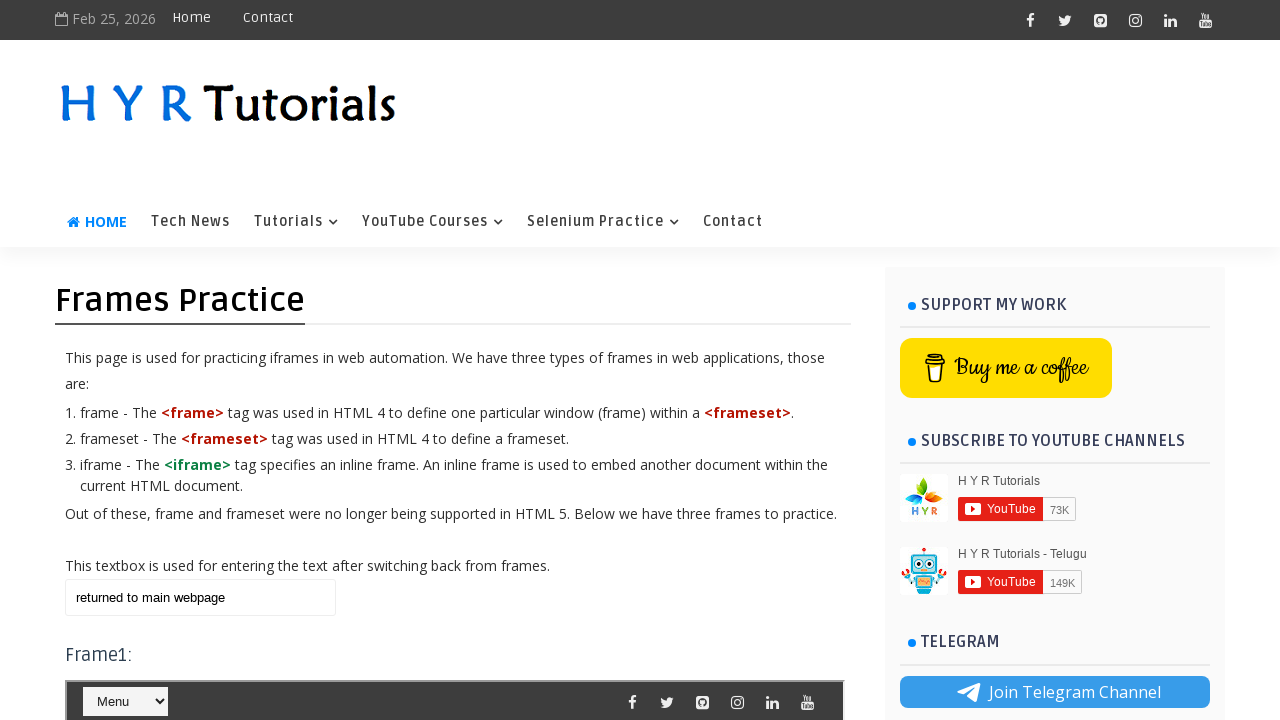